Tests that the advanced search link is present on the koma.lux.pl homepage with correct text

Starting URL: https://koma.lux.pl/

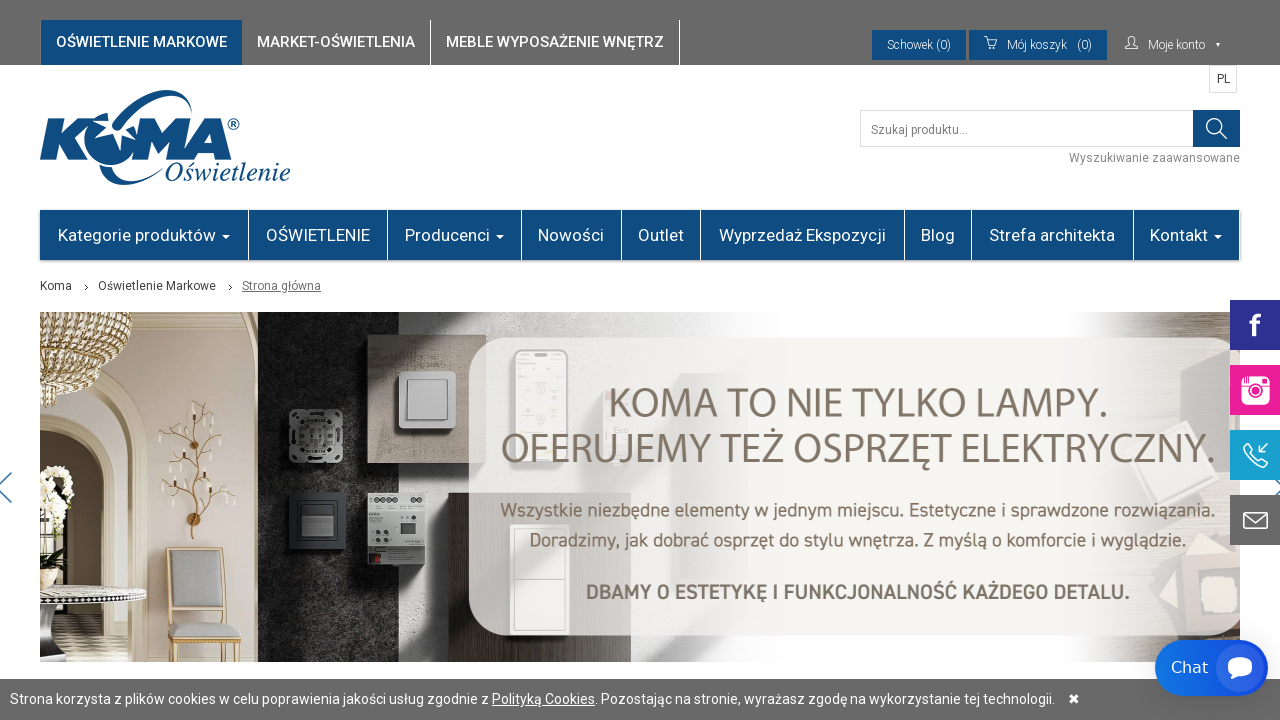

Waited for advanced search link to load
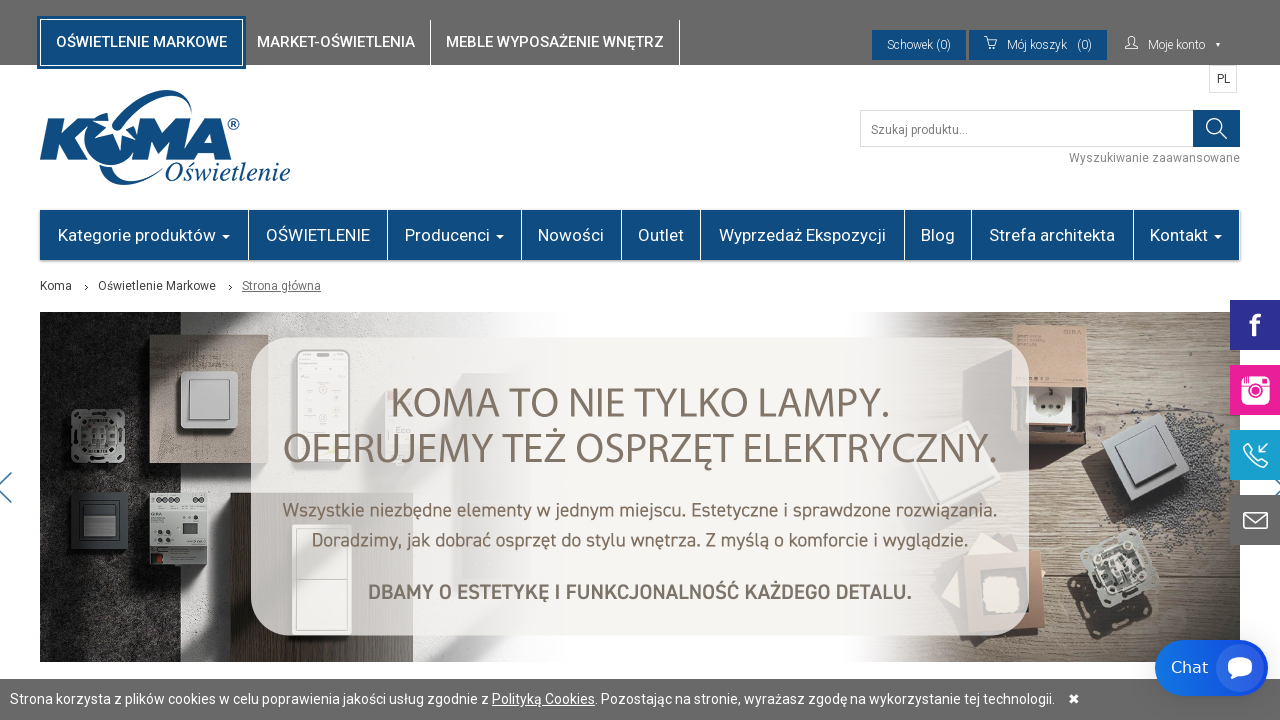

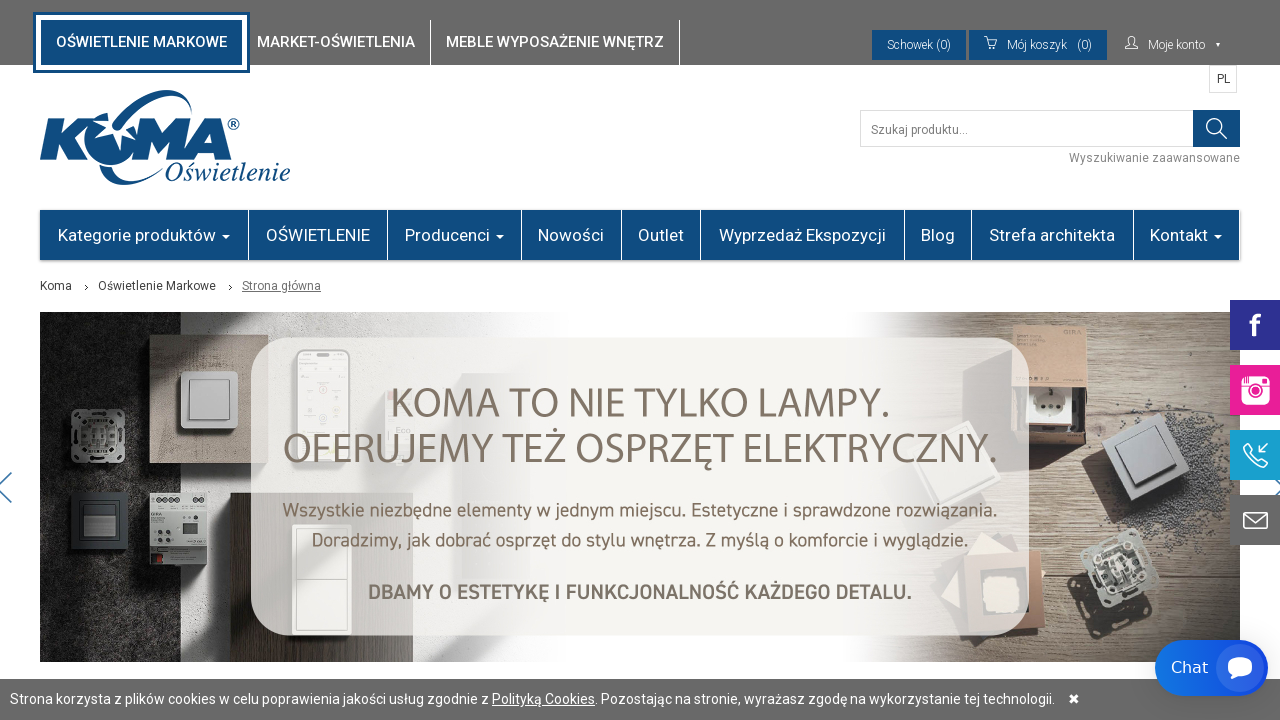